Tests drag and drop functionality by navigating to the drag and drop demo page and dragging column B to column A's position using mouse movements.

Starting URL: https://the-internet.herokuapp.com/

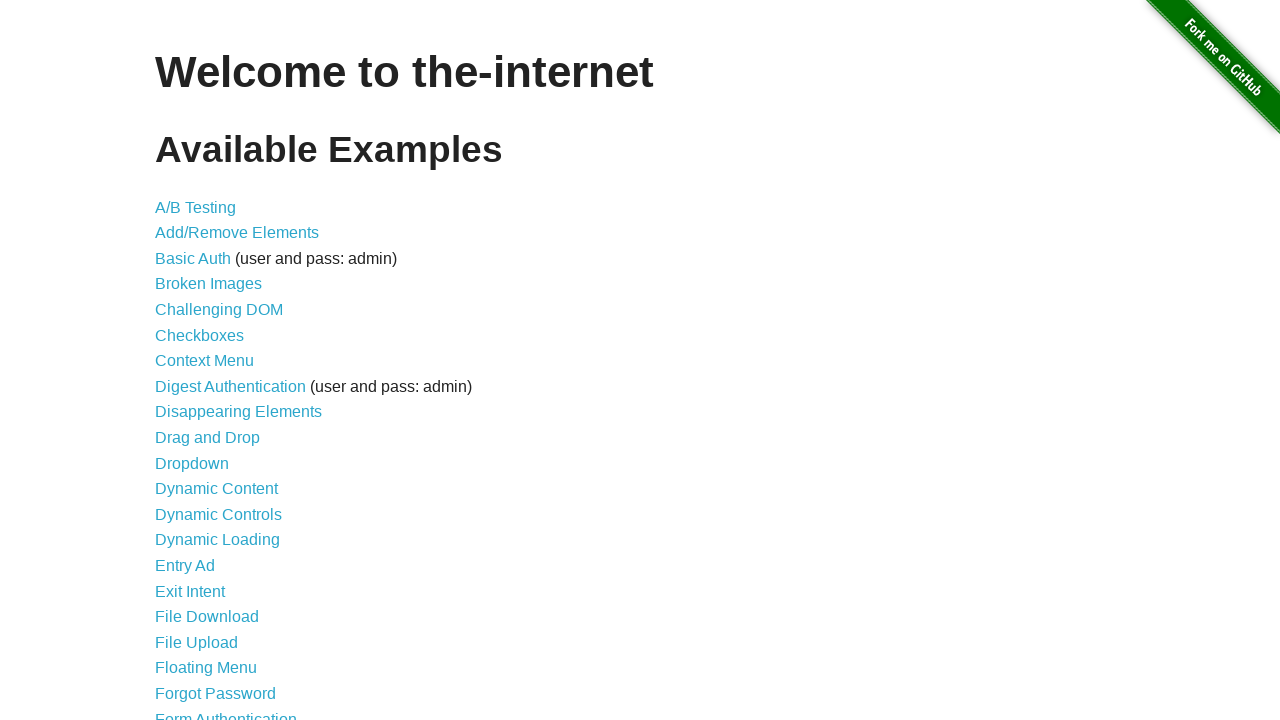

Clicked on the drag and drop link at (208, 438) on a >> nth=10
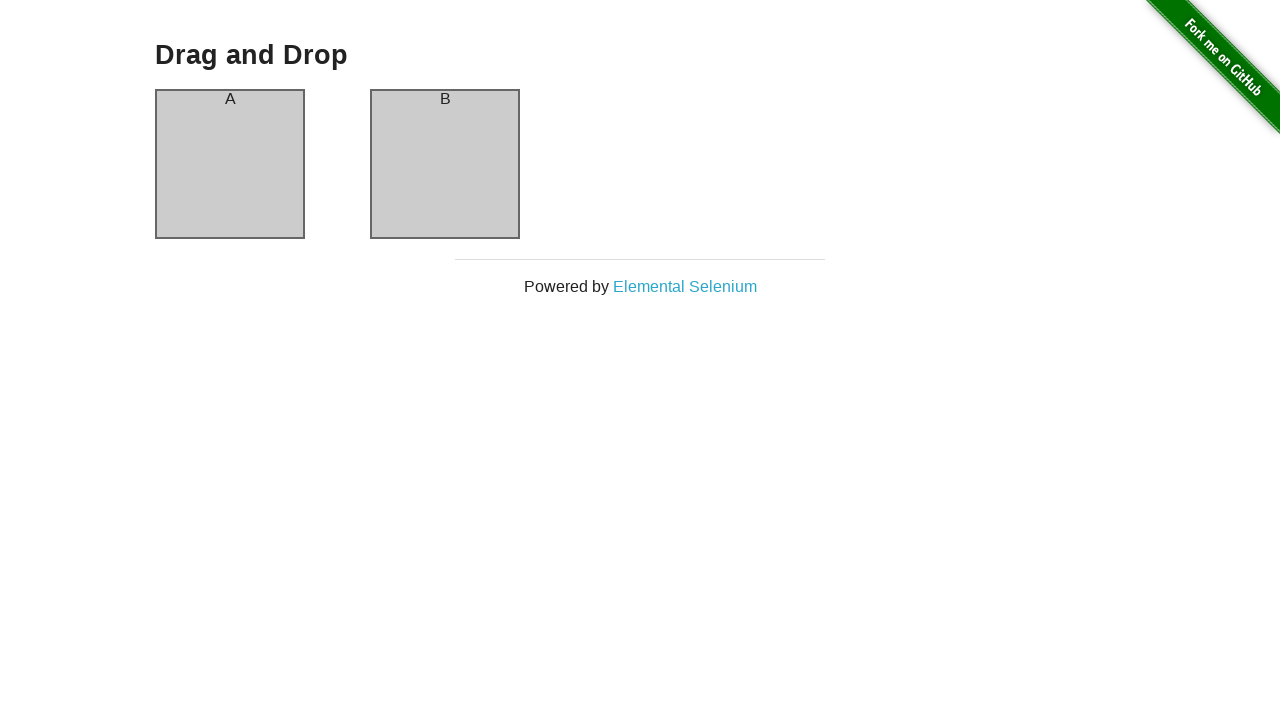

Drag and drop page loaded, column B element is present
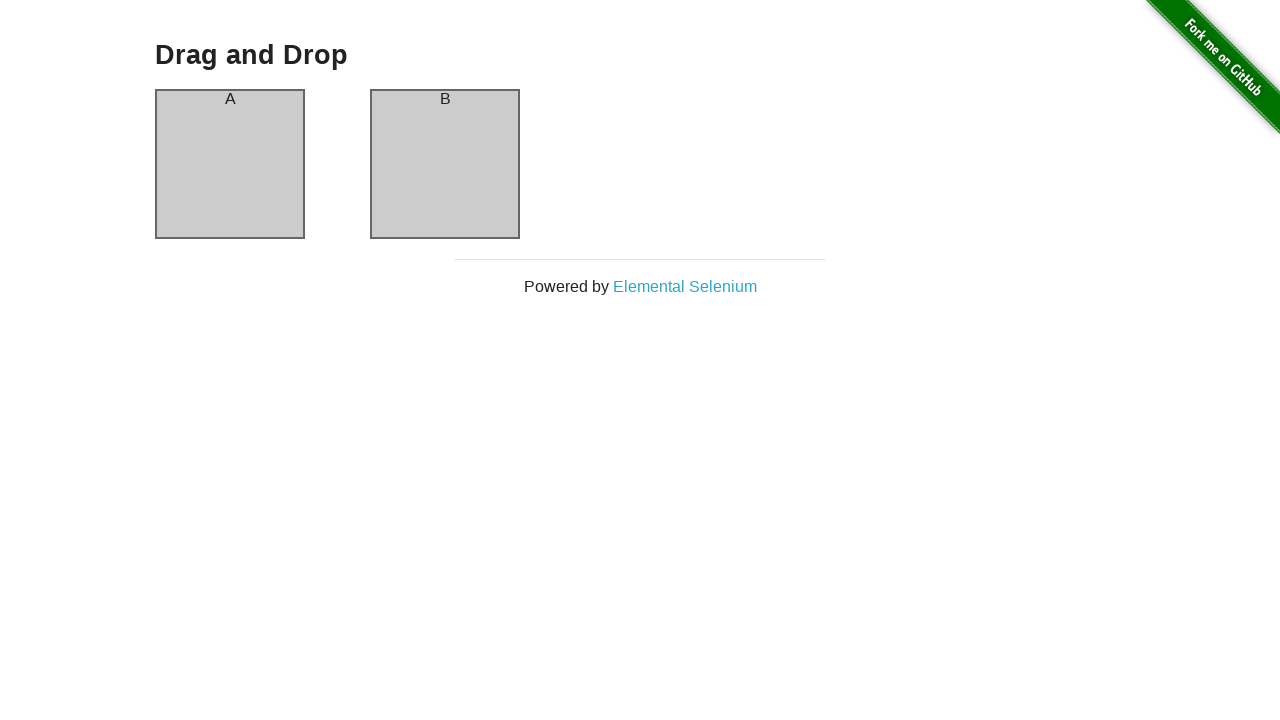

Hovered over column B at (445, 164) on div#column-b
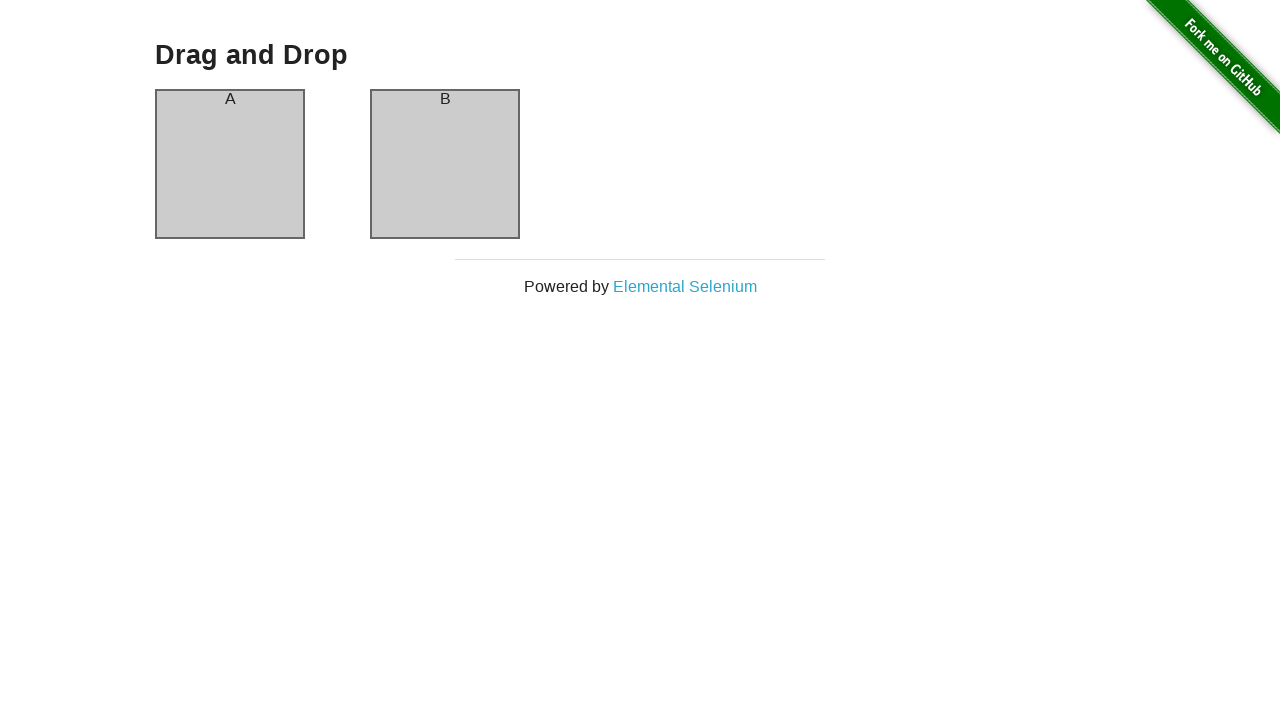

Retrieved bounding boxes for column A and column B
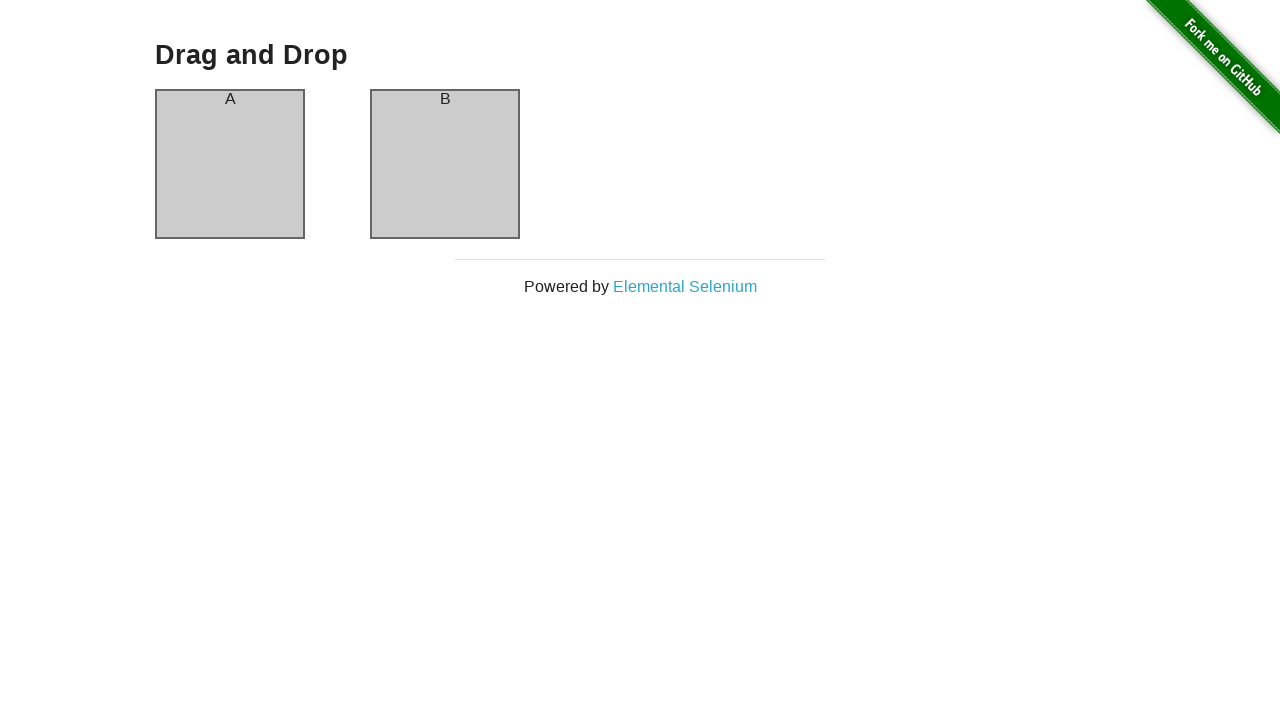

Moved mouse to center of column B at (445, 164)
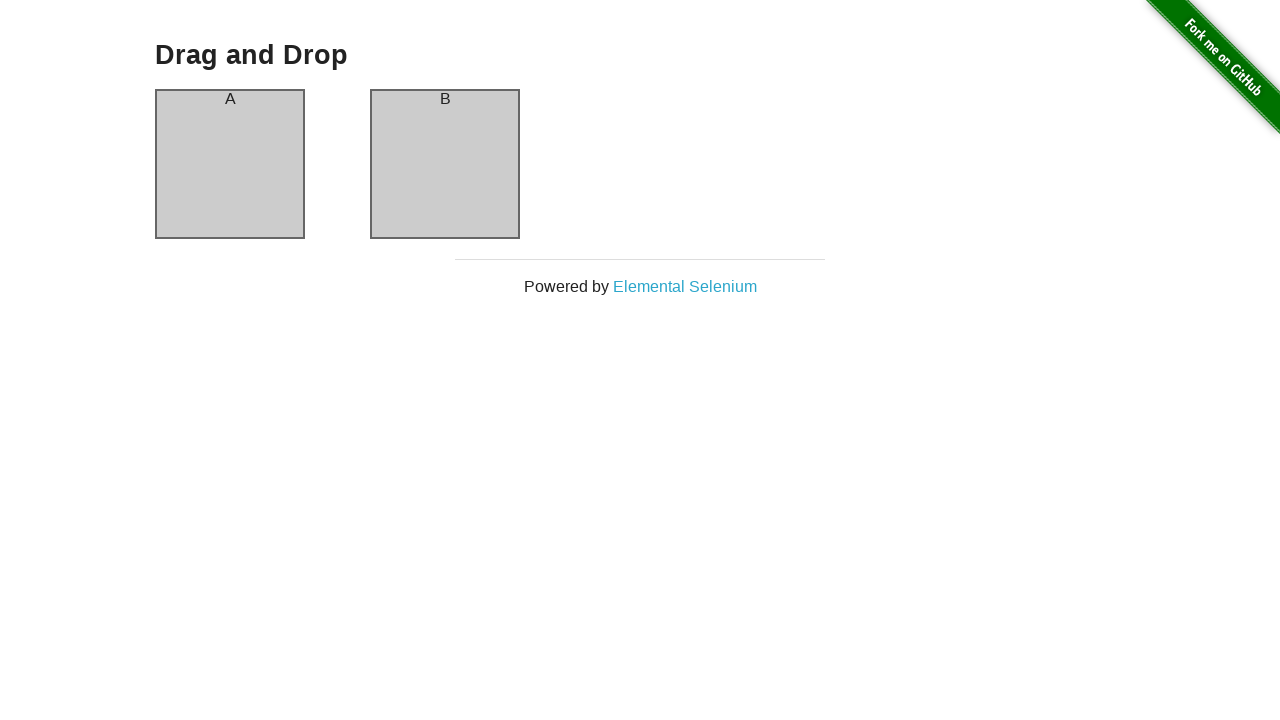

Pressed mouse button down on column B at (445, 164)
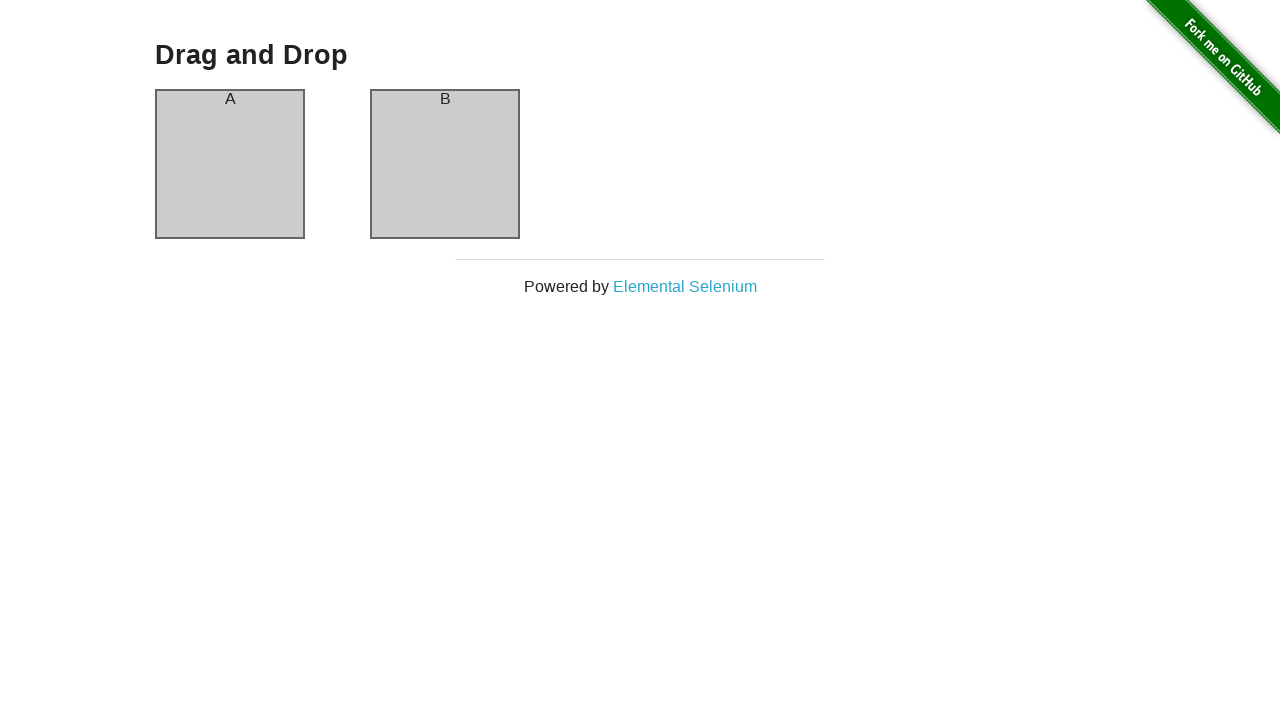

Dragged column B to column A position with smooth mouse movement at (230, 164)
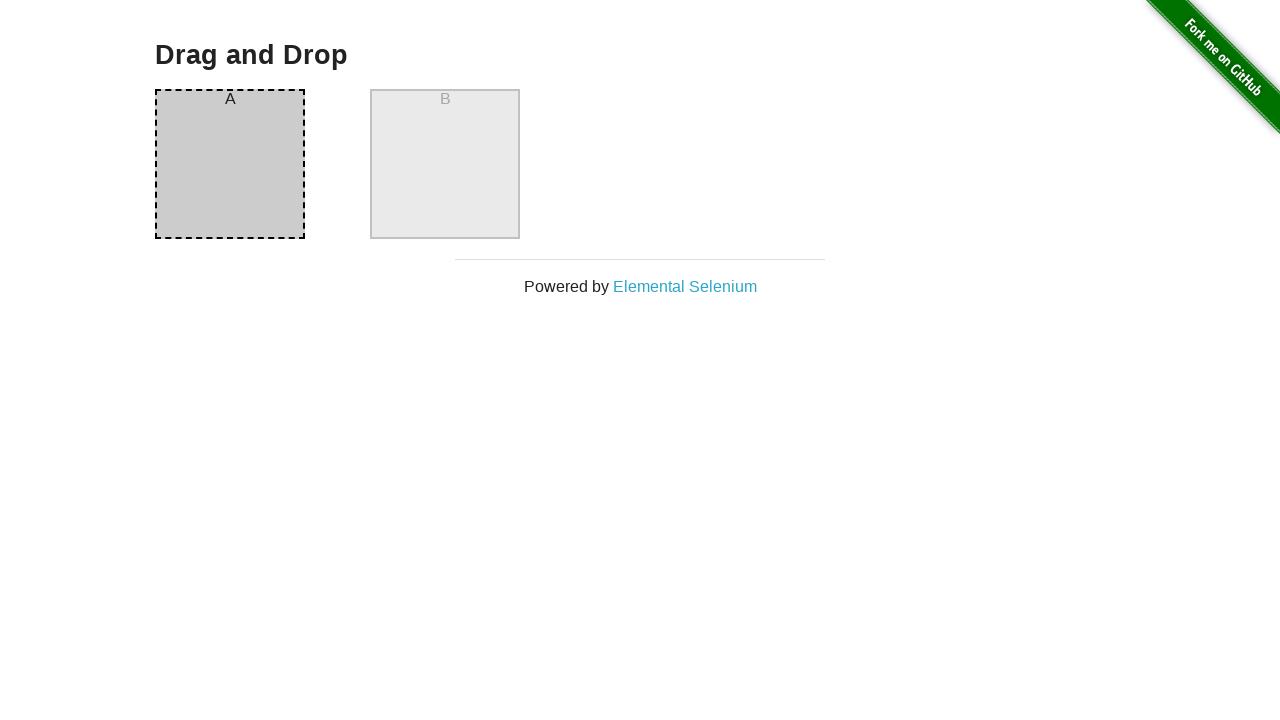

Released mouse button, drag and drop operation completed at (230, 164)
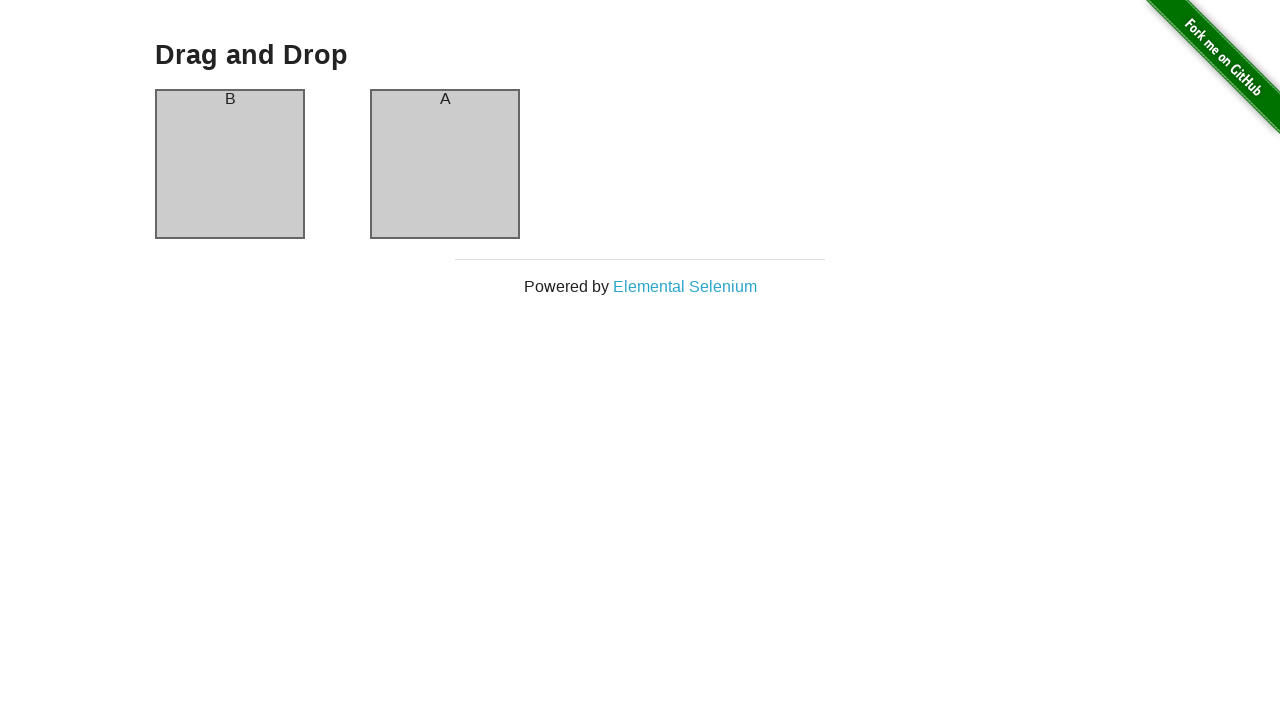

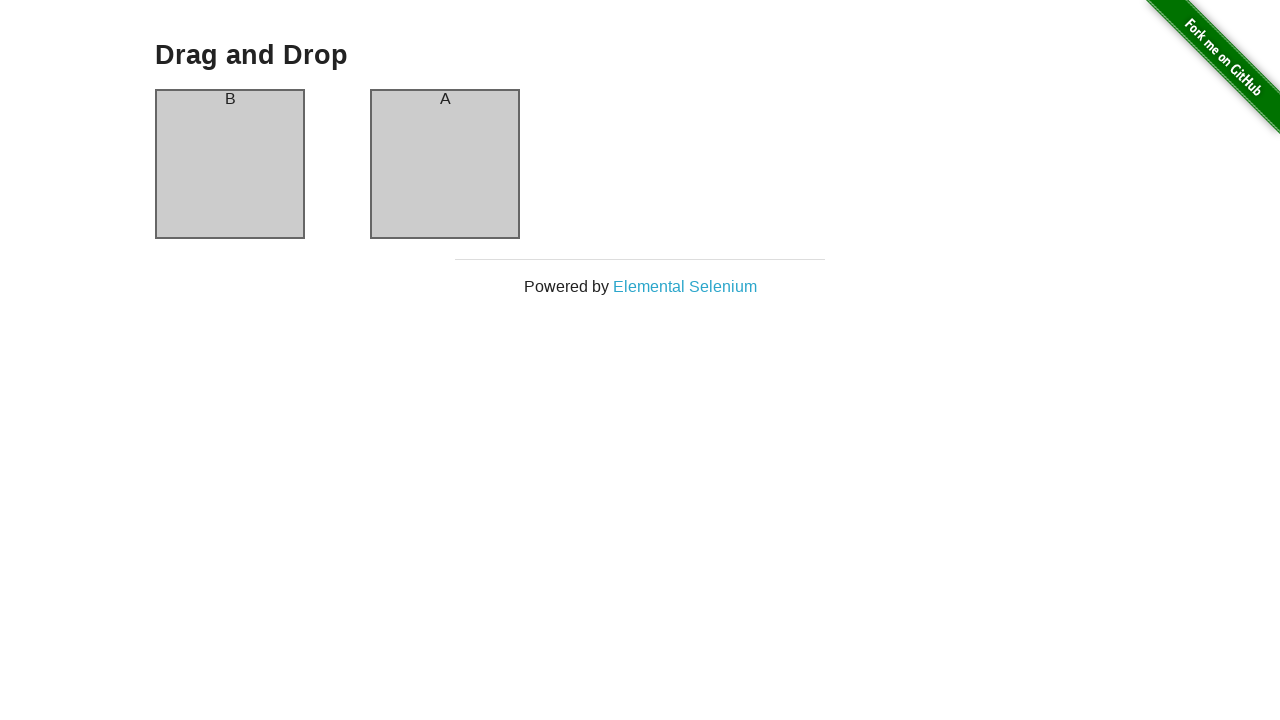